Tests calculator 2x2 equals 4 using button clicks

Starting URL: http://mhunterak.github.io/calc.html

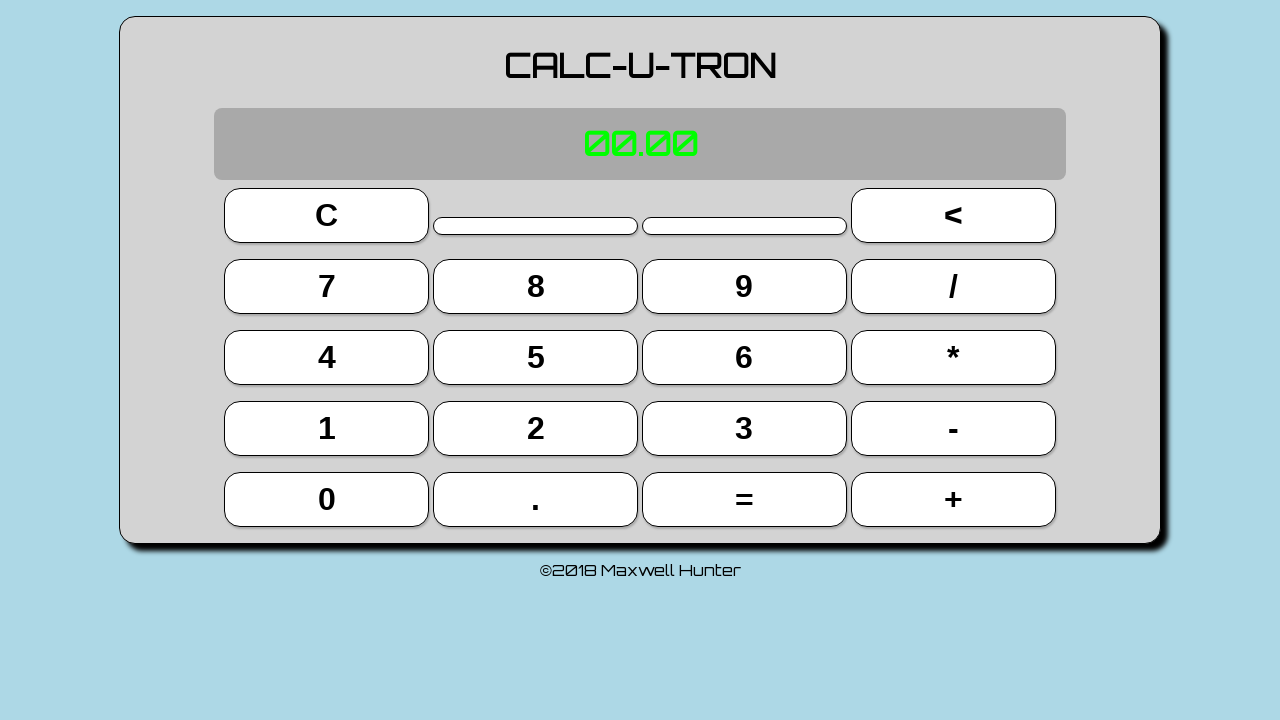

Waited for page to load (domcontentloaded)
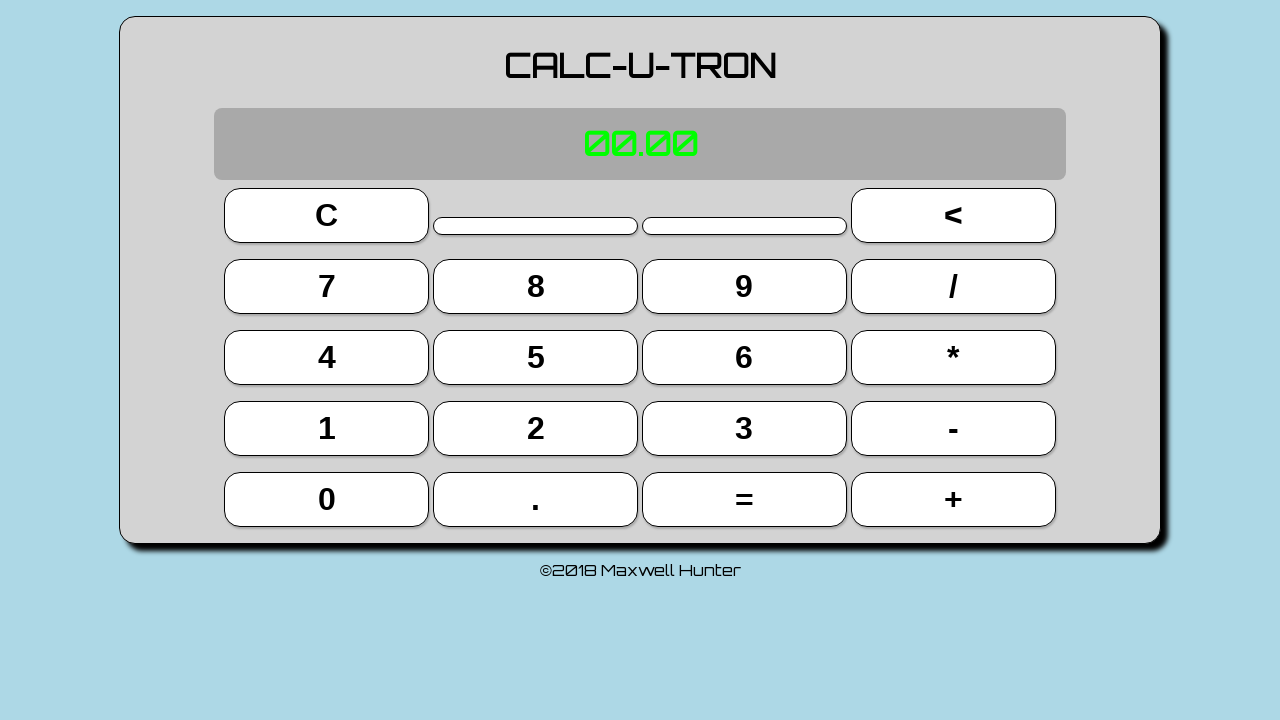

Located button 2 (nth 13)
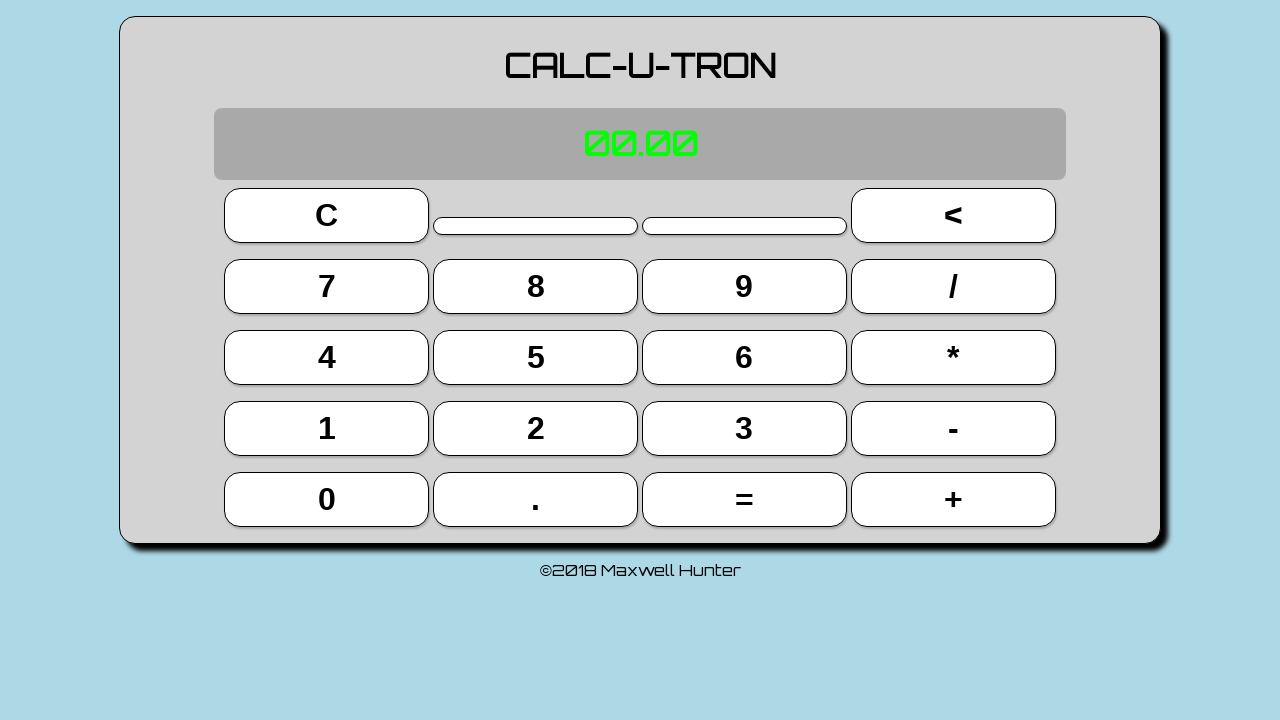

Located multiply button (nth 11)
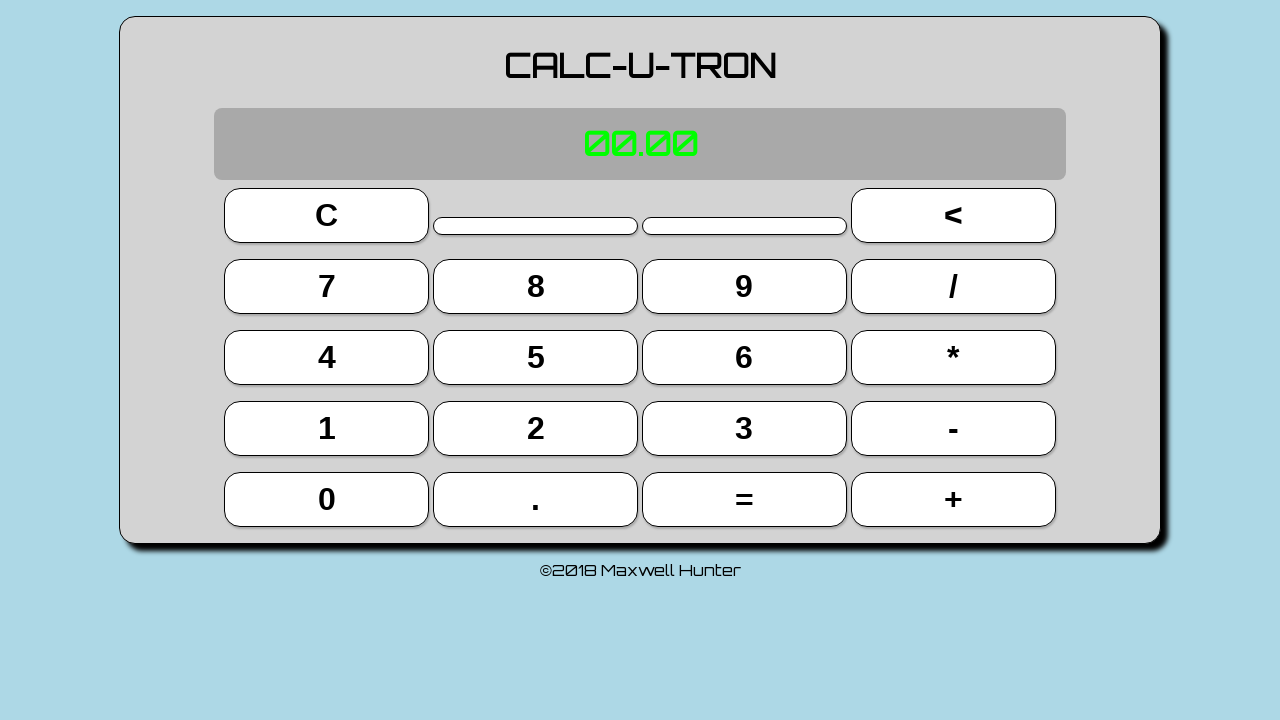

Located equals button (nth 18)
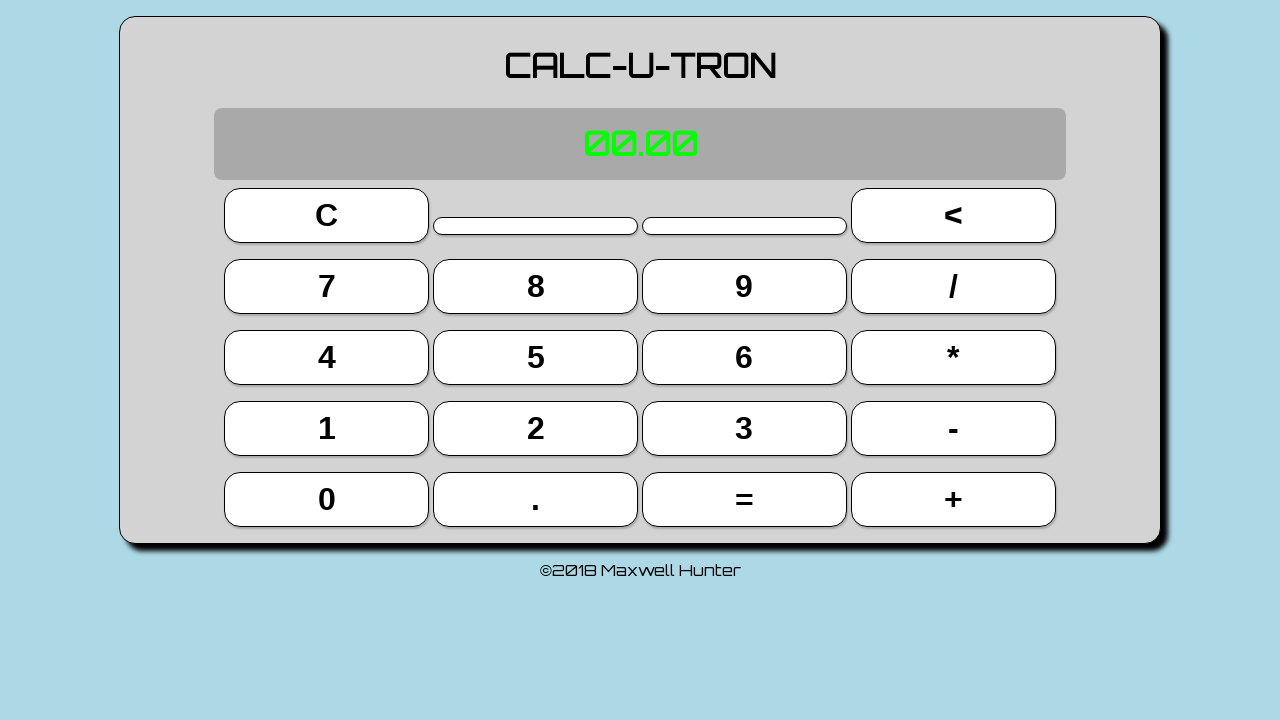

Clicked button 2 at (536, 428) on button >> nth=13
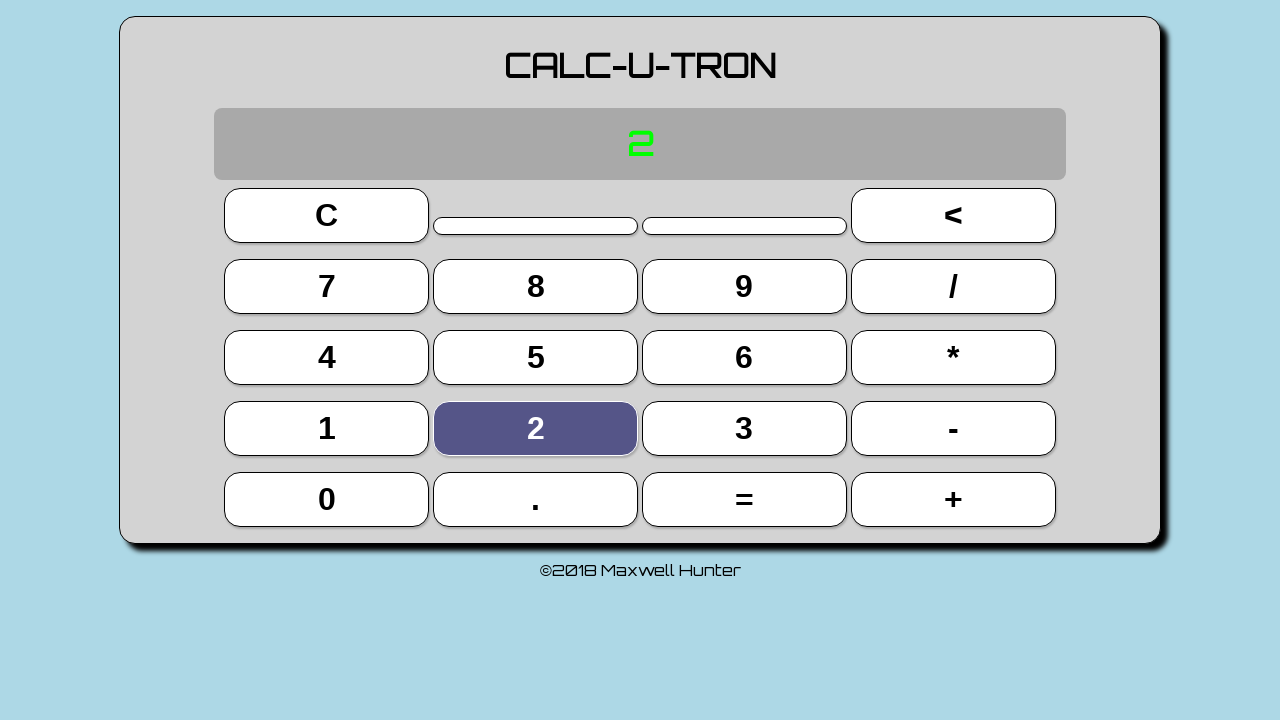

Clicked multiply button at (953, 357) on button >> nth=11
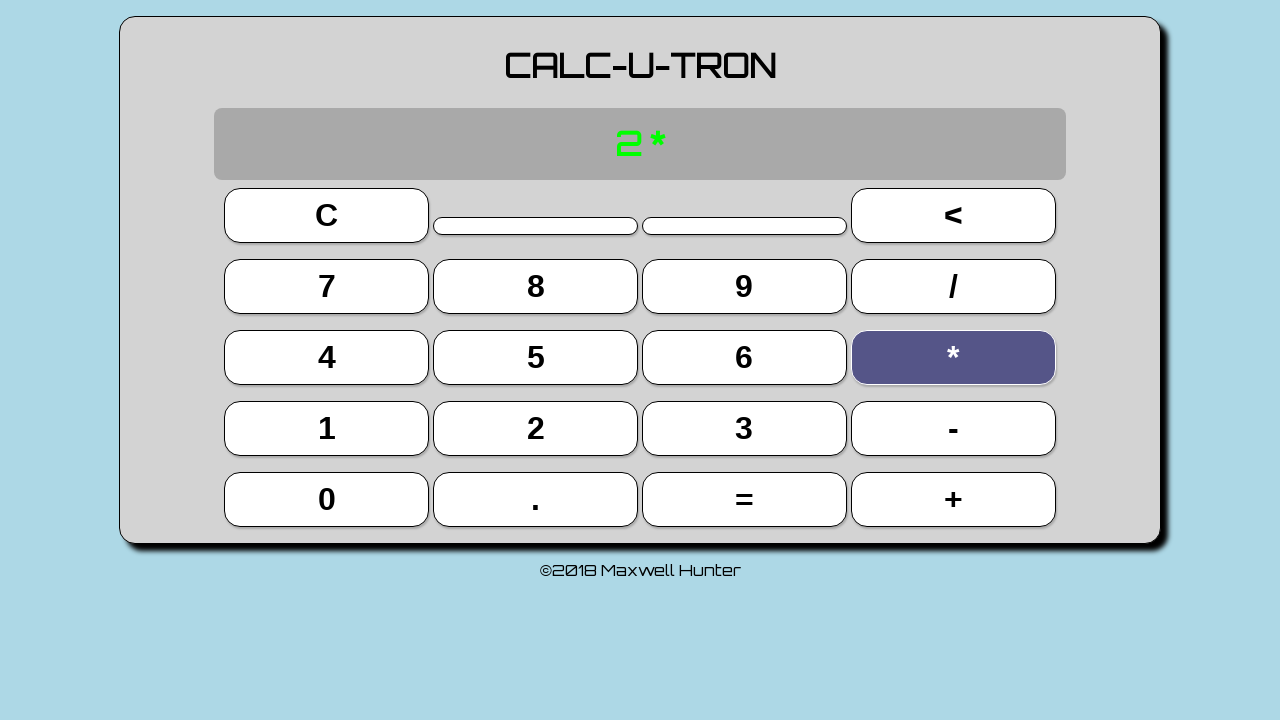

Clicked button 2 again at (536, 428) on button >> nth=13
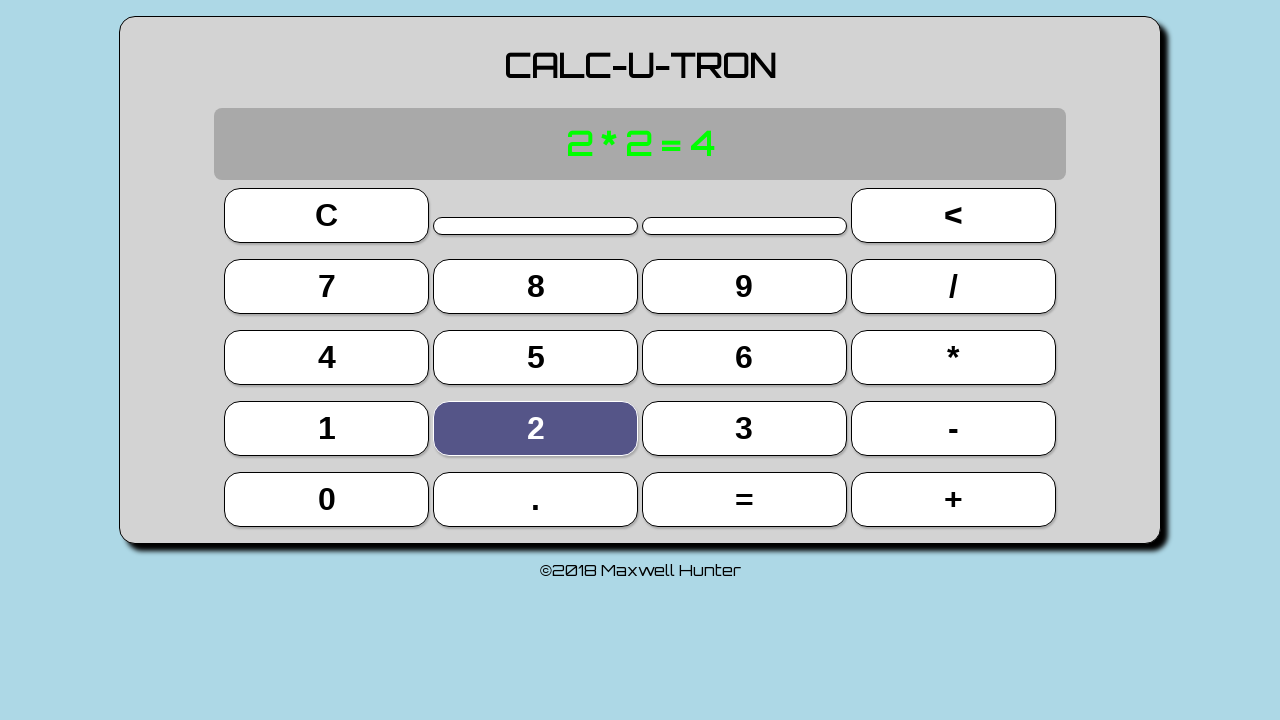

Clicked equals button to compute 2 * 2 at (744, 499) on button >> nth=18
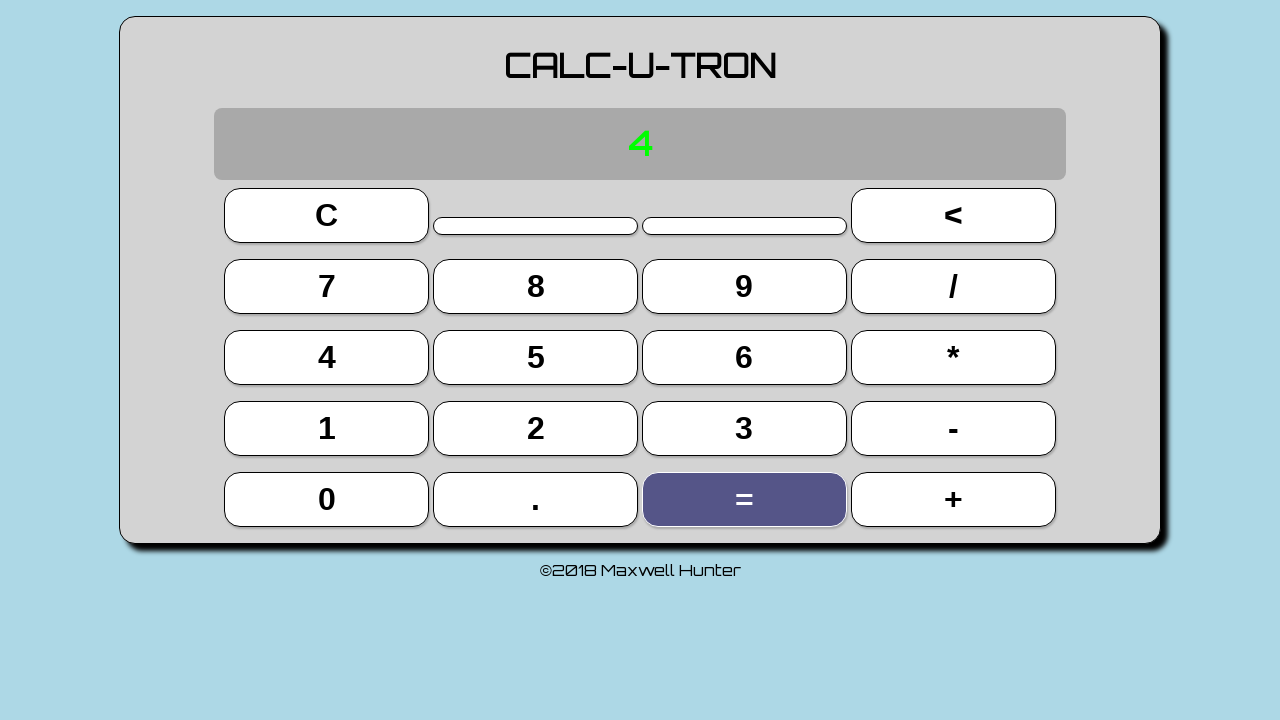

Located display element
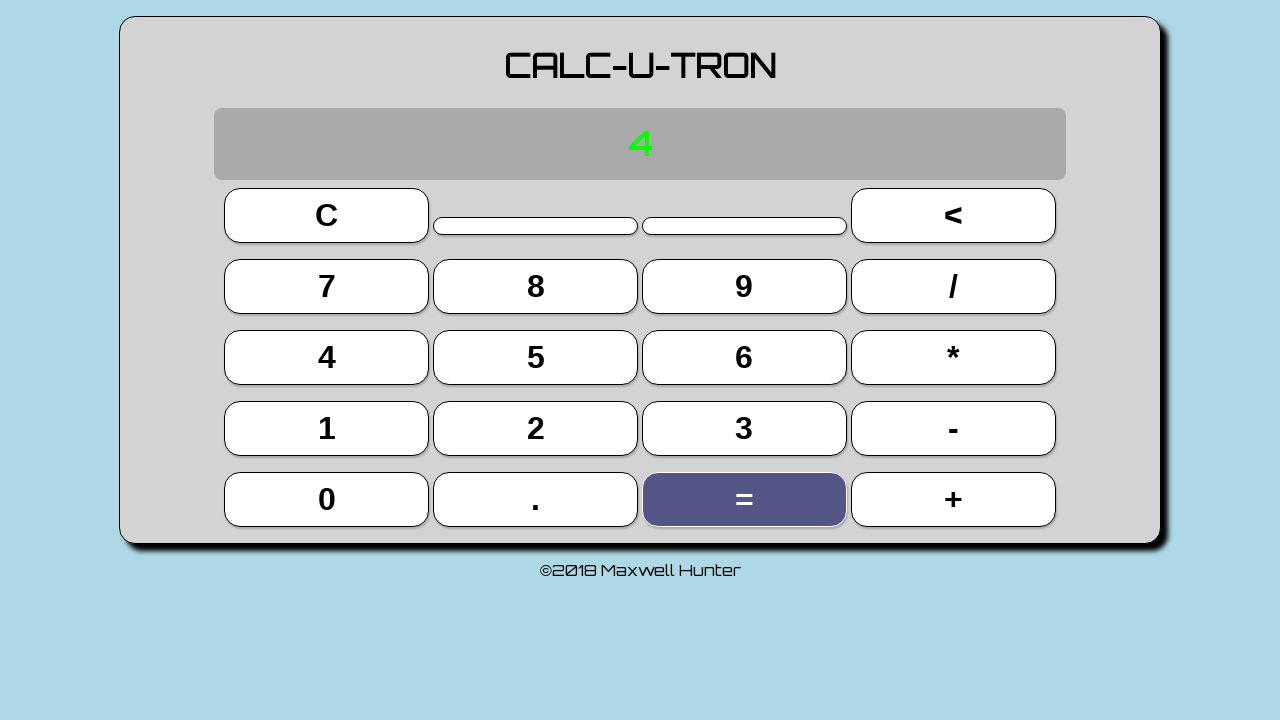

Assertion passed: calculator display shows '4'
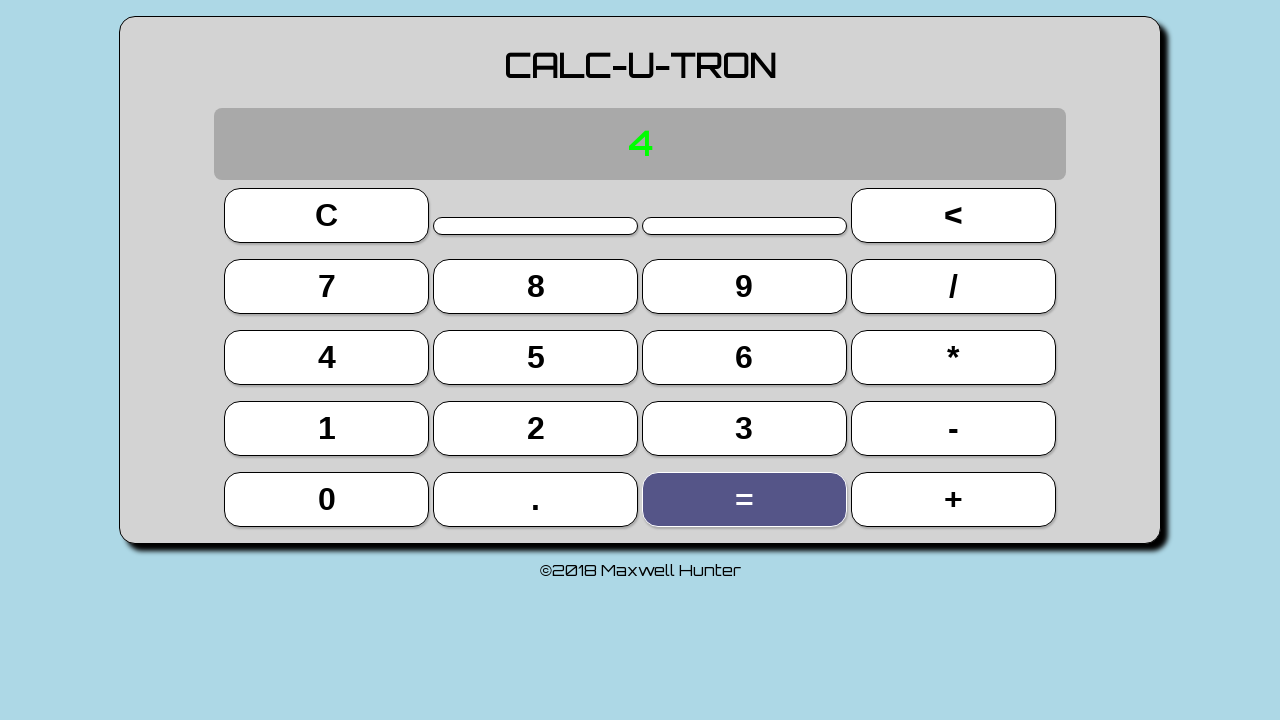

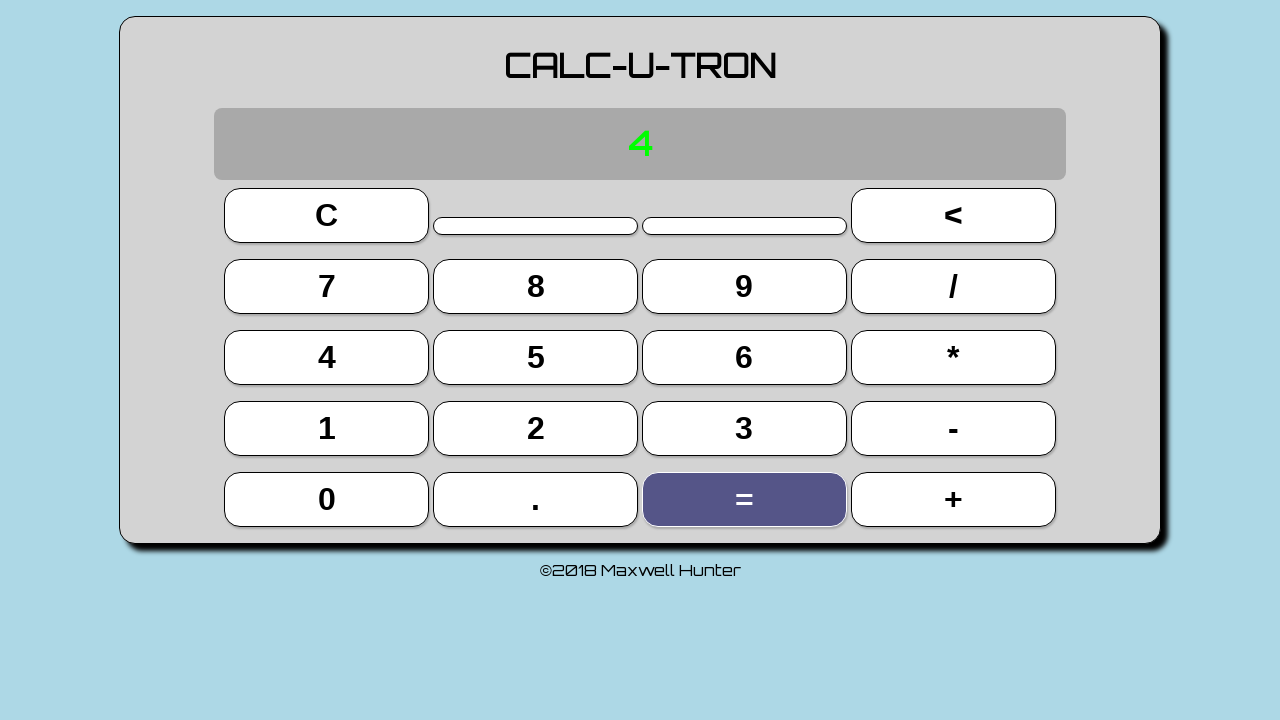